Navigates to Playwright website, clicks the "Get started" link, and verifies navigation to the intro page with Installation heading

Starting URL: https://playwright.dev

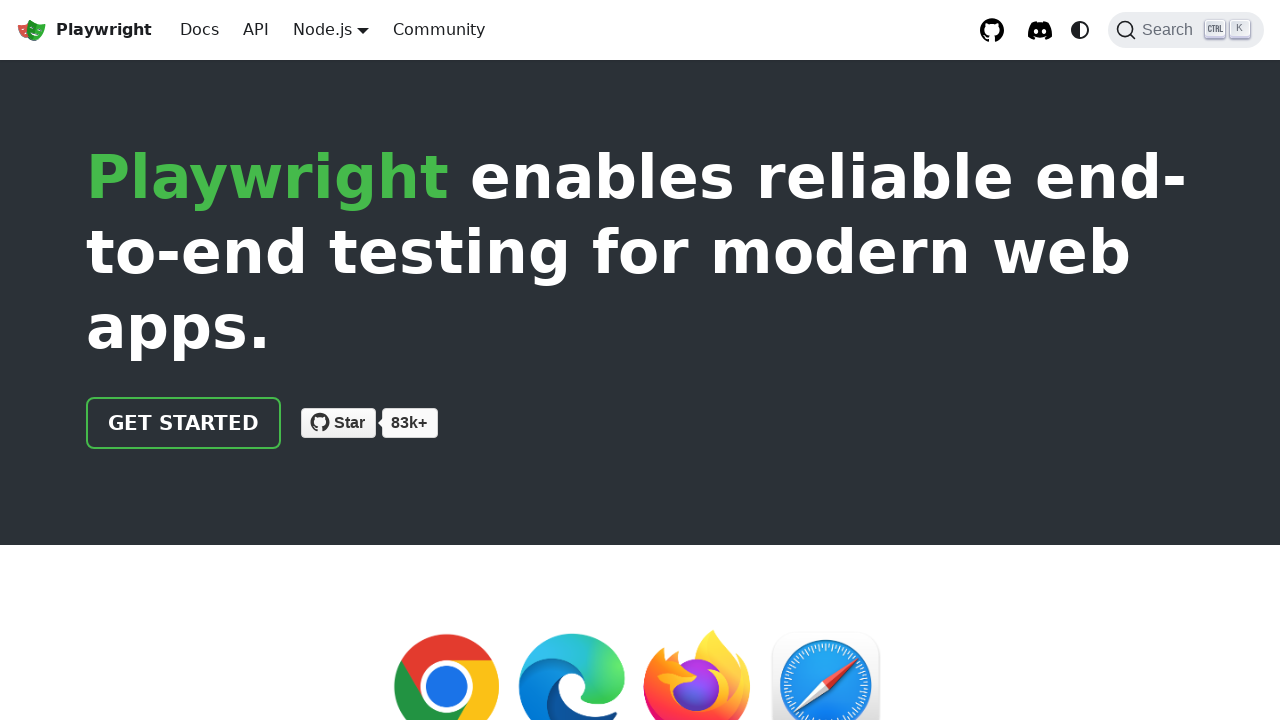

Clicked 'Get started' link on Playwright homepage at (184, 423) on internal:role=link[name="Get started"i]
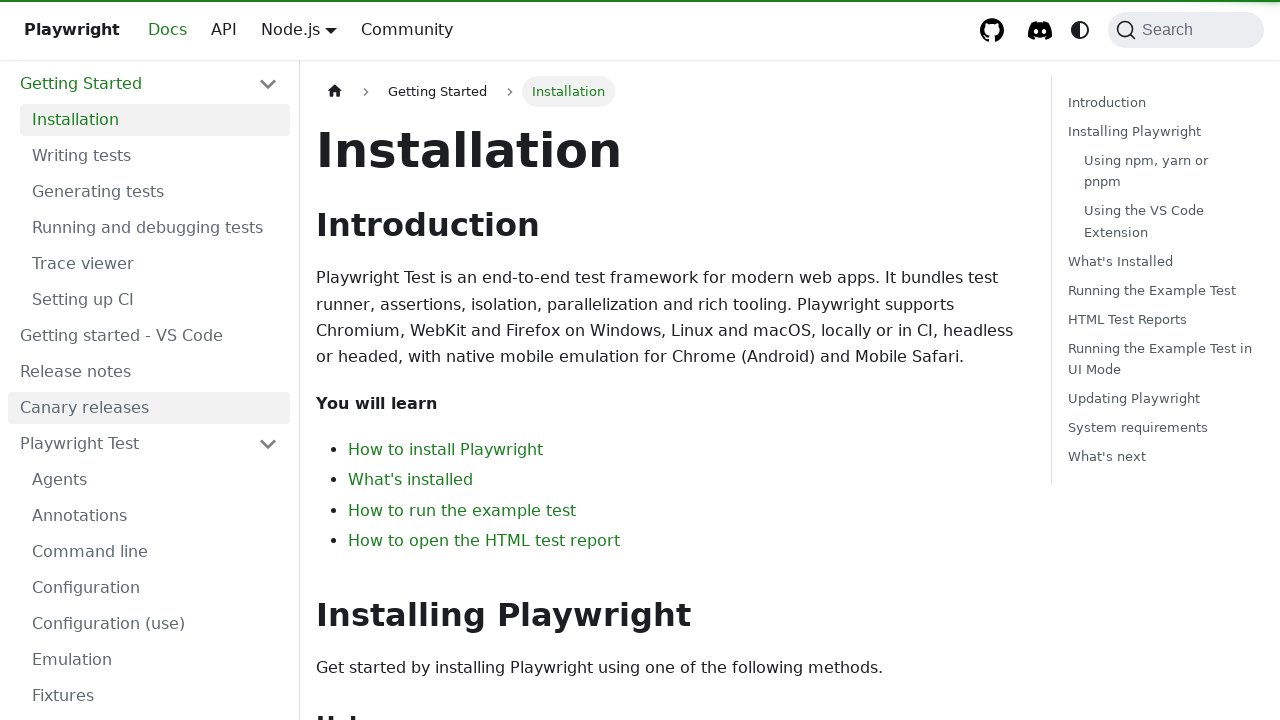

Verified URL contains 'intro' after navigation
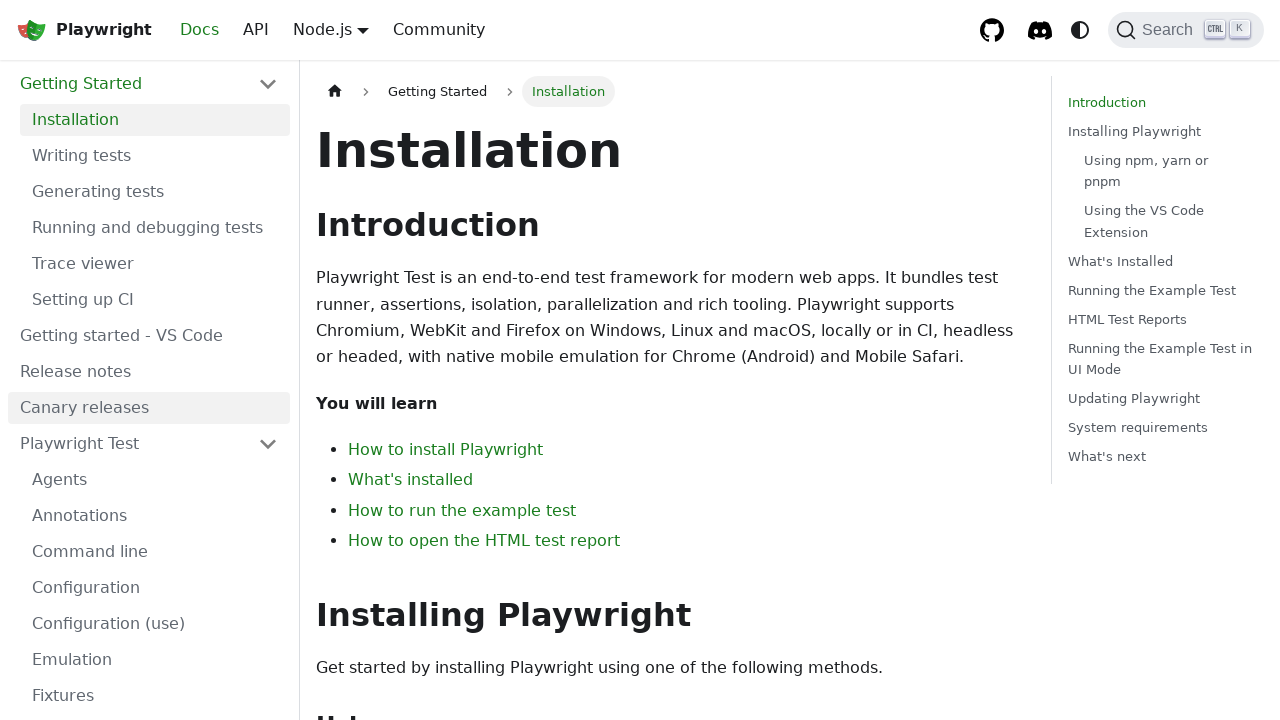

Verified 'Installation' heading is visible on the page
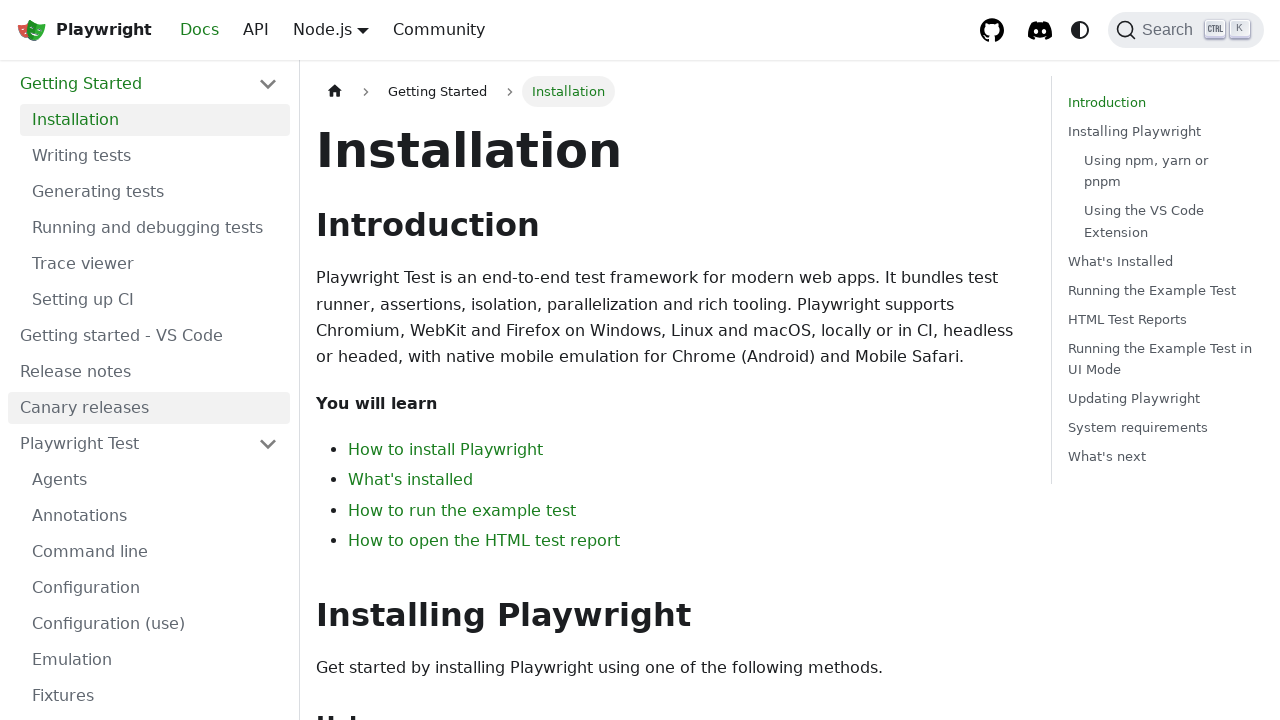

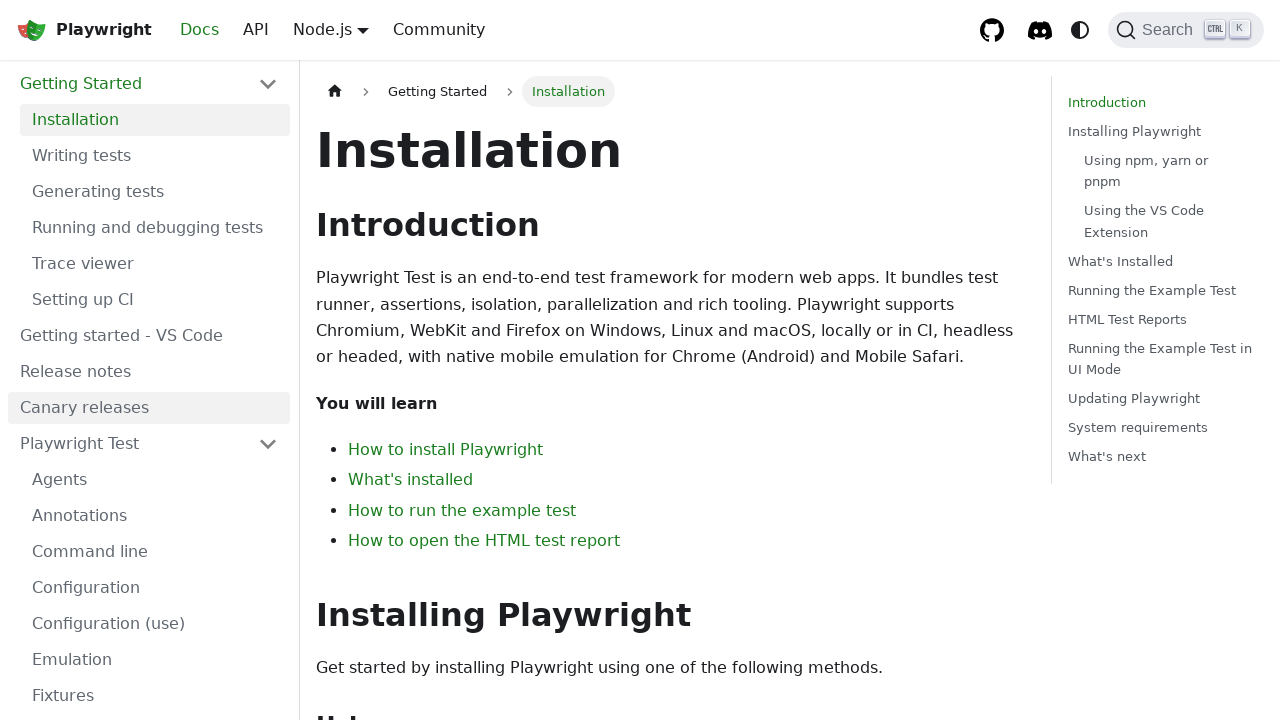